Tests selecting GEMMA-2-9B model and verifies the corresponding SAE options are displayed

Starting URL: https://neuronpedia.org/search

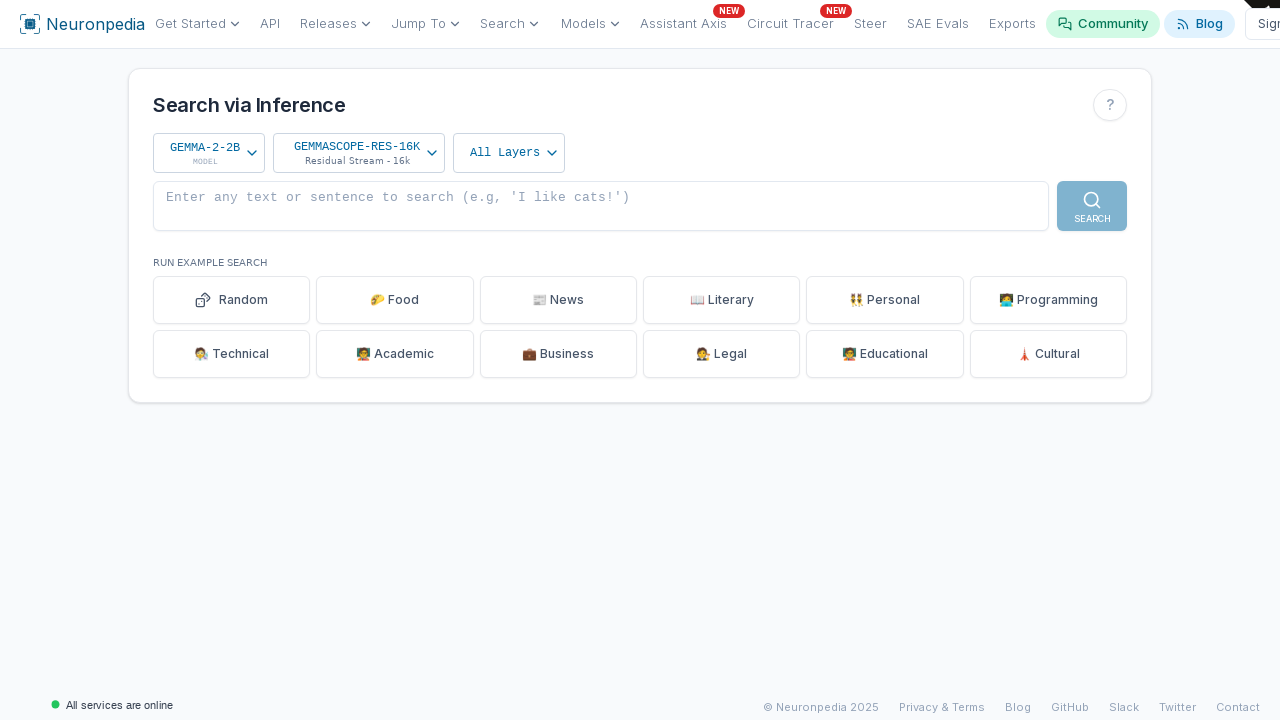

Clicked on model selector dropdown at (209, 153) on [data-state="closed"][data-sentry-source-file="model-selector.tsx"]
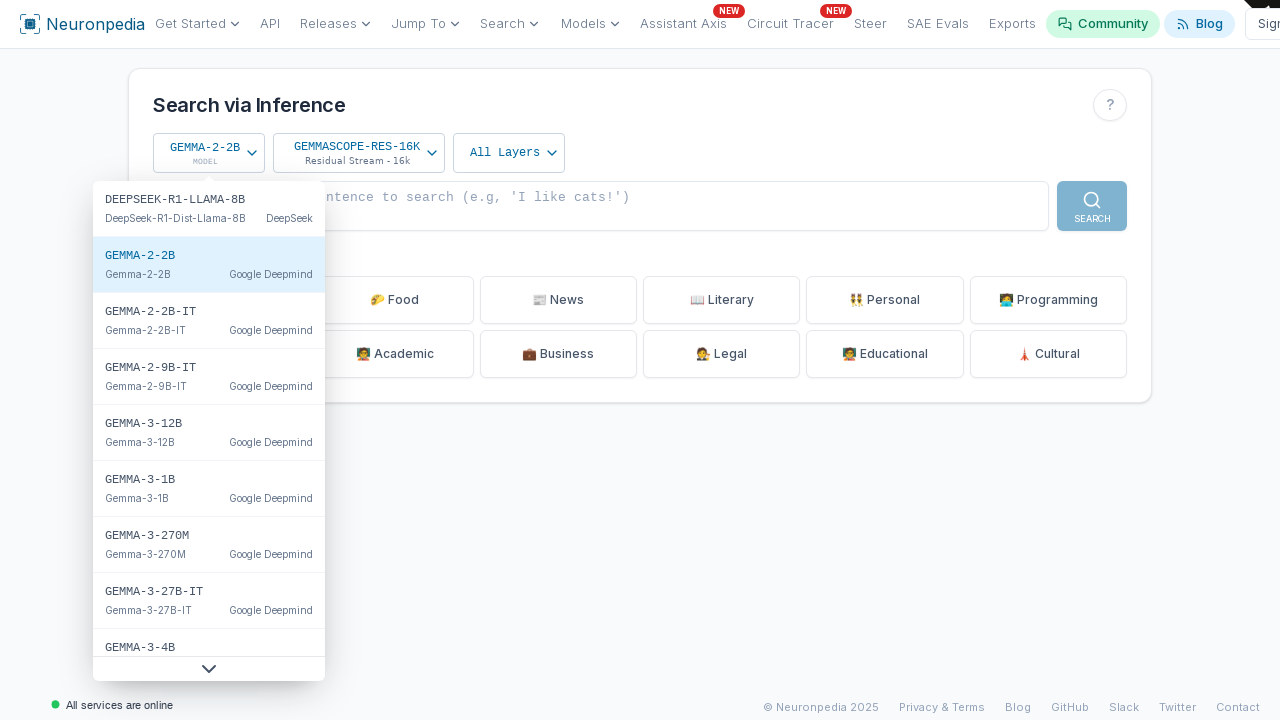

Selected GEMMA-2-9B model at (150, 368) on internal:text="GEMMA-2-9B"i >> nth=0
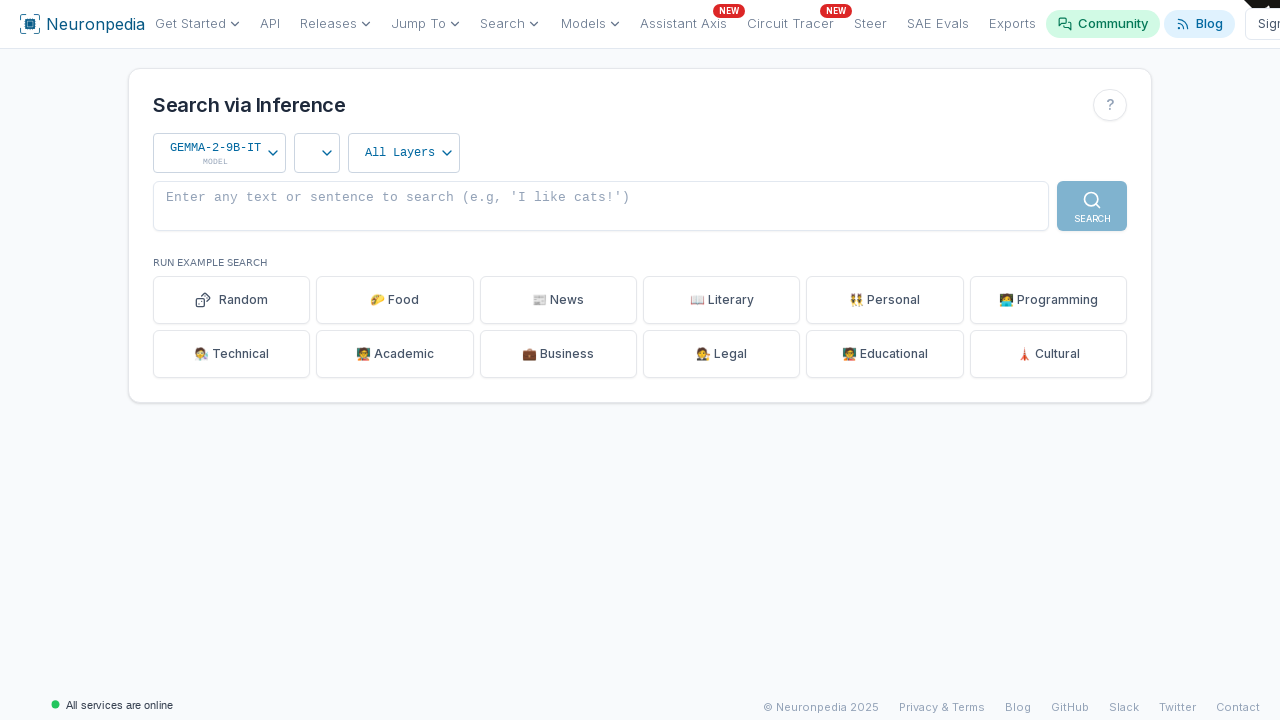

Clicked on sourceset selector dropdown at (317, 153) on [data-state="closed"][data-sentry-source-file="sourceset-selector.tsx"]
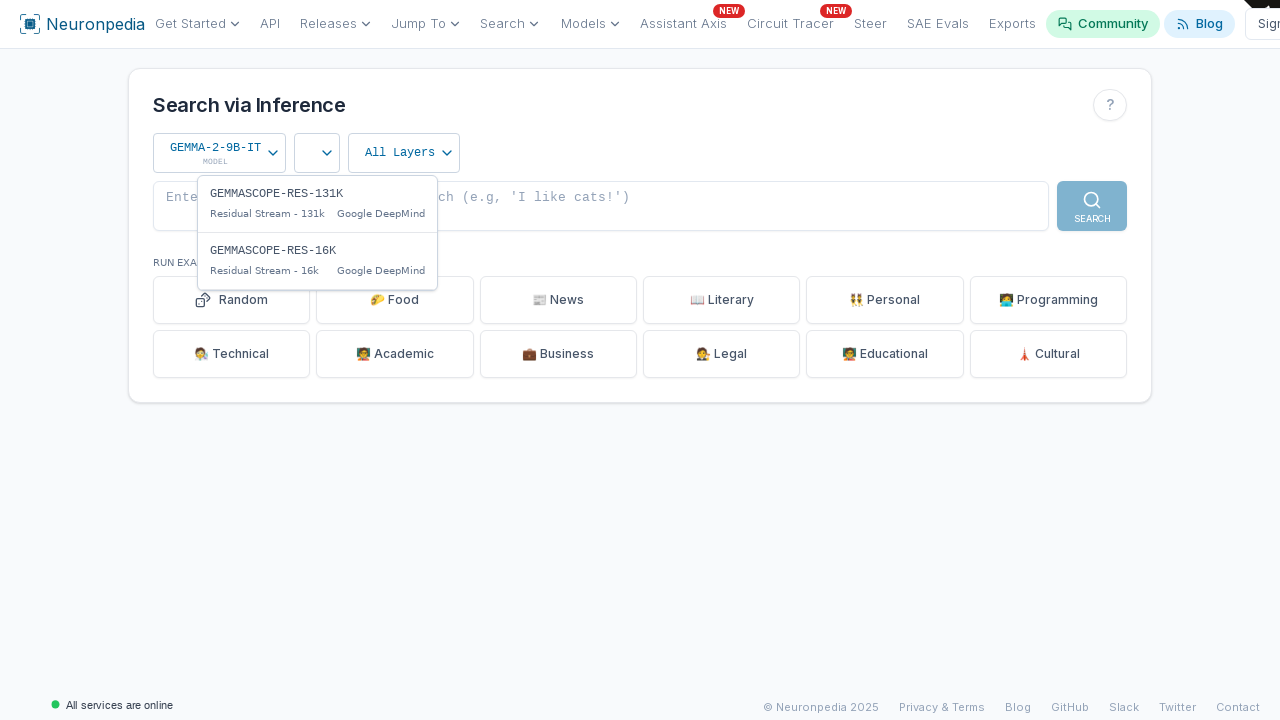

Verified SAE option 'gemmascope-res-16k' is visible
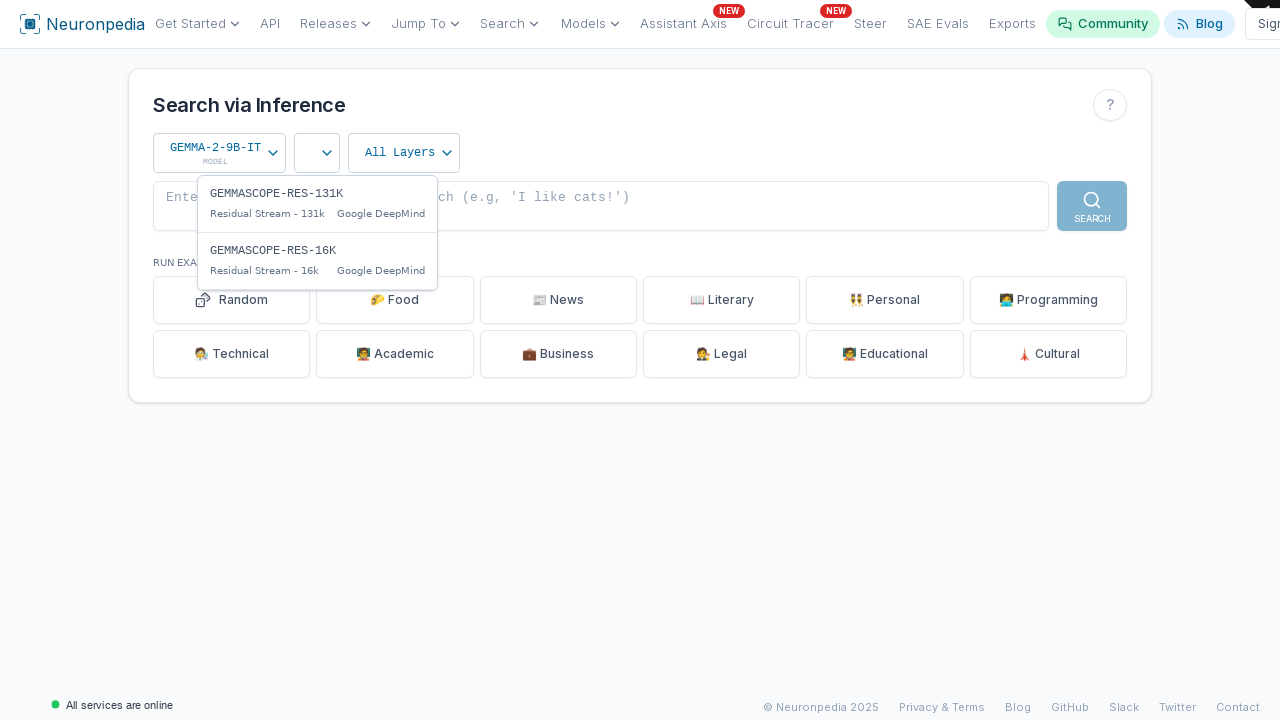

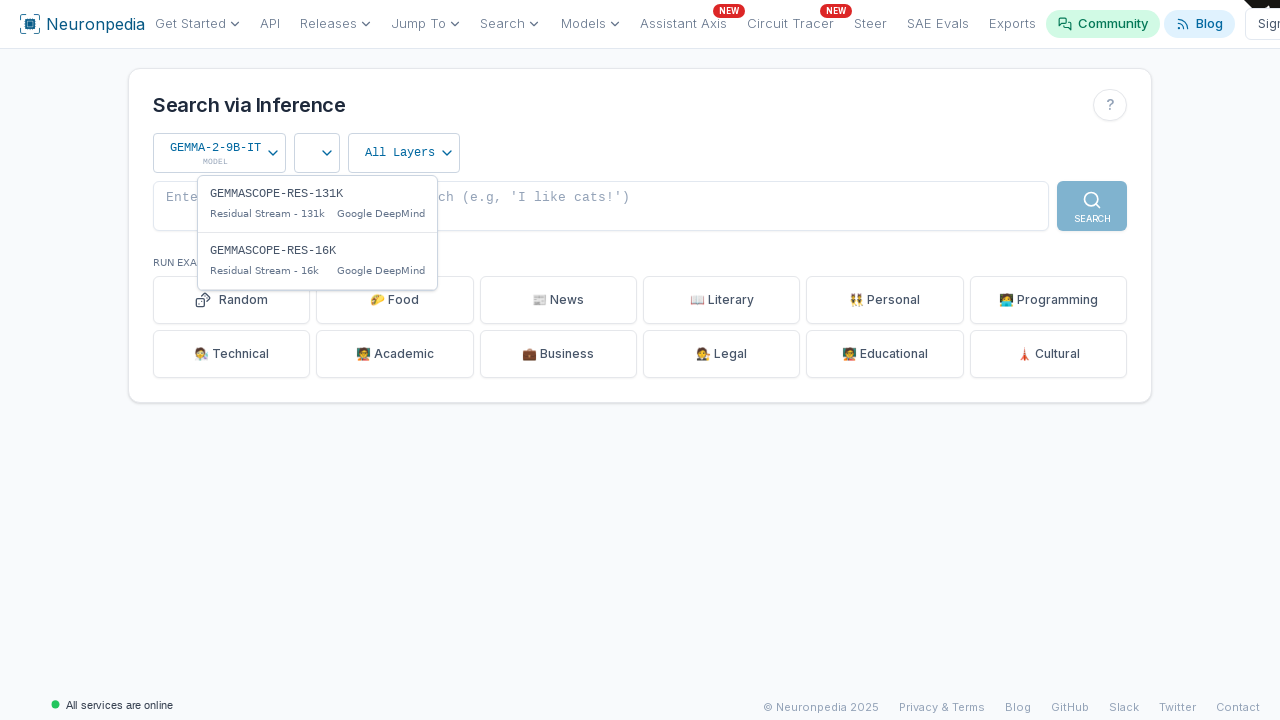